Navigates to the login practice page using the page fixture

Starting URL: https://rahulshettyacademy.com/loginpagePractise/

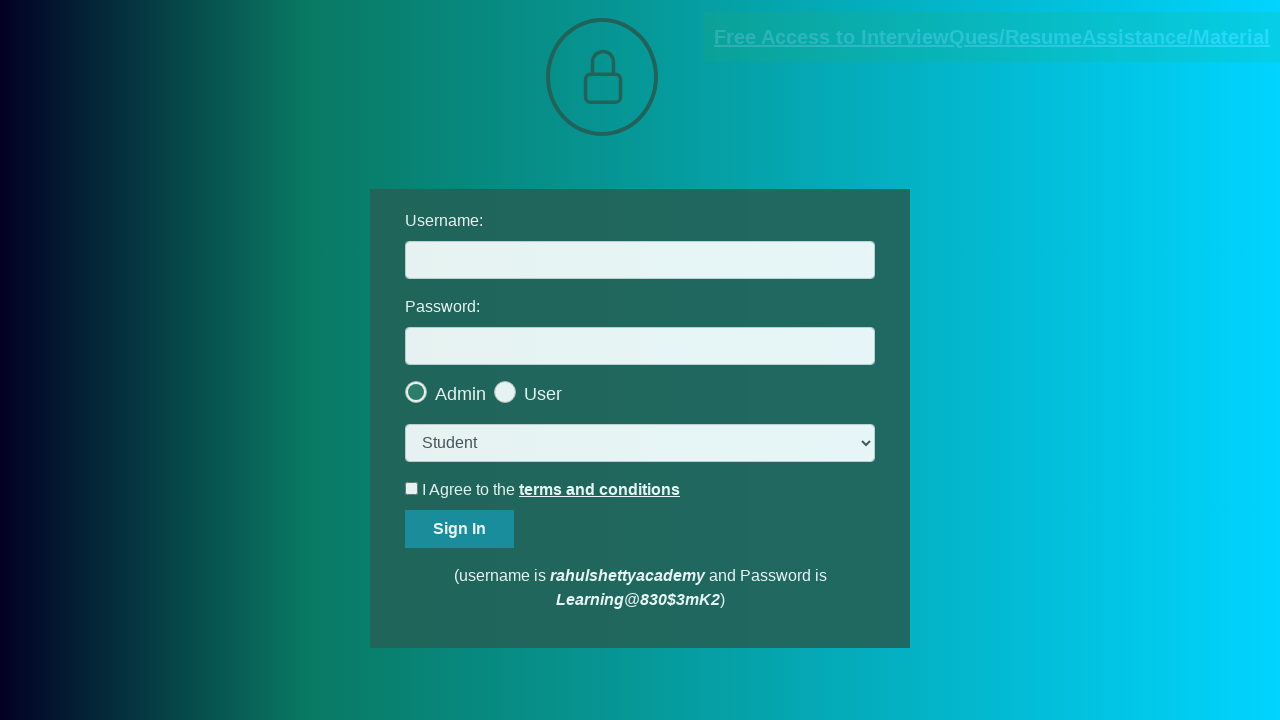

Page loaded with DOM content ready
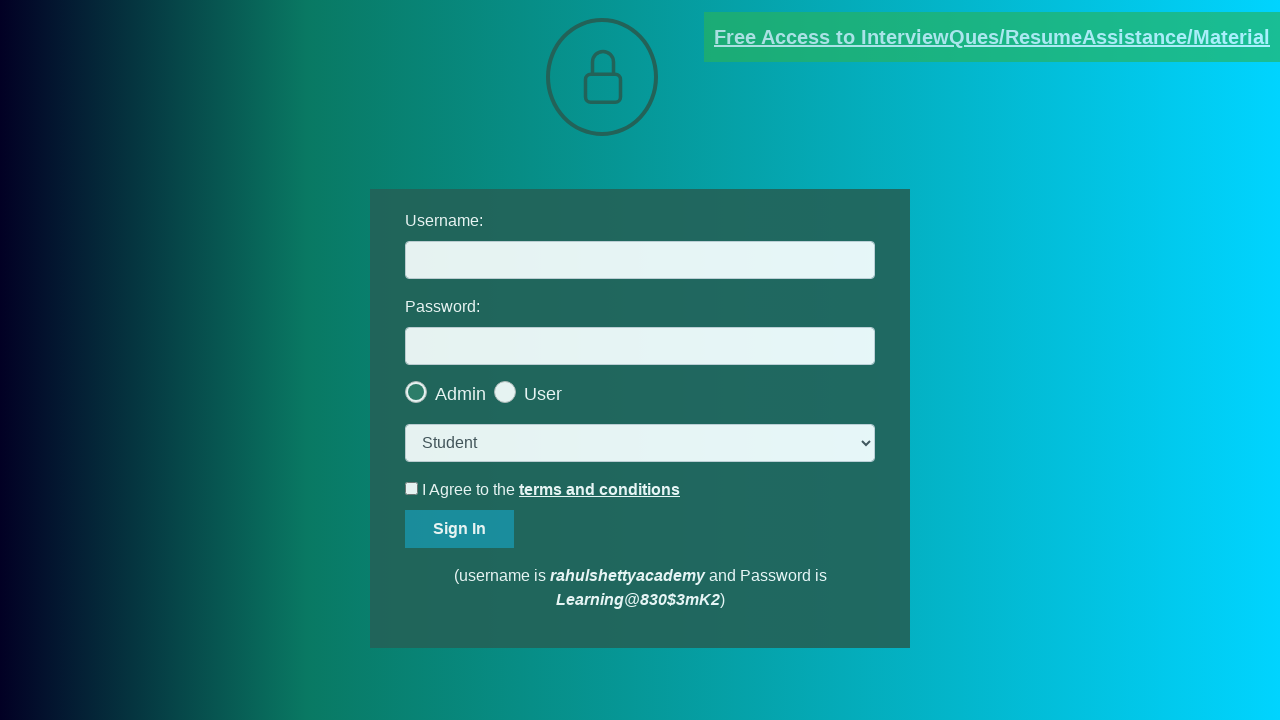

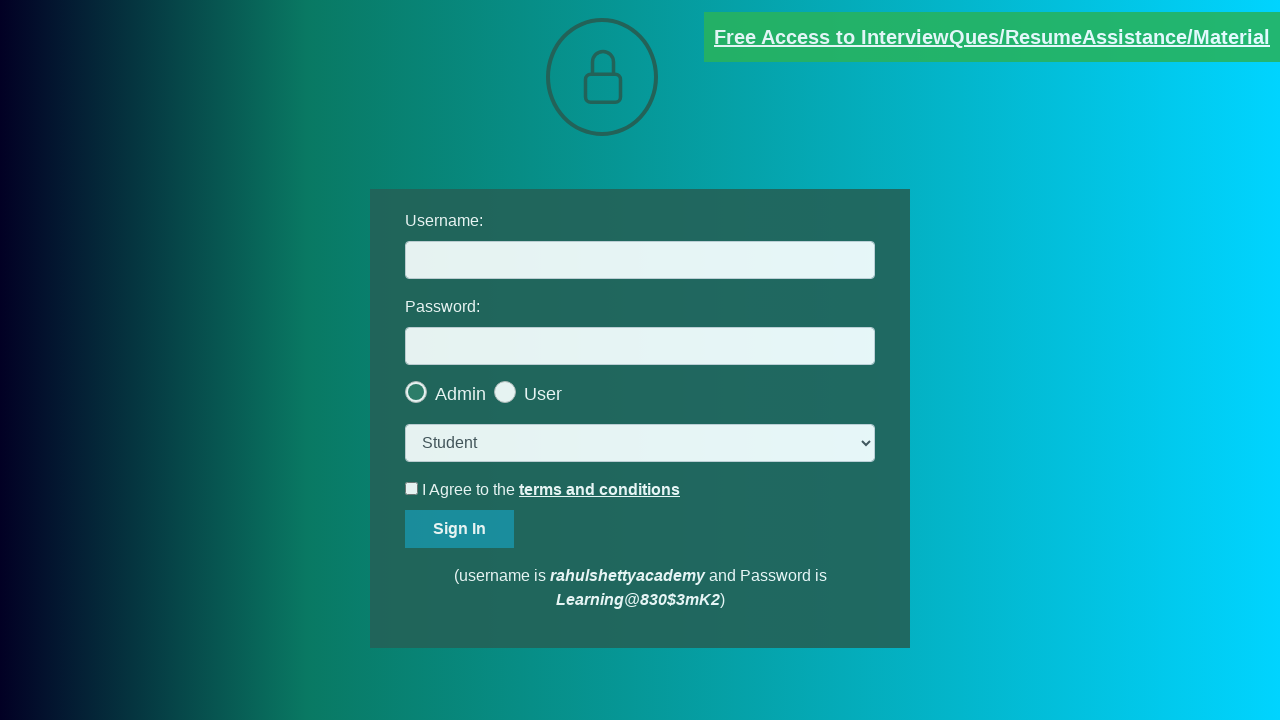